Navigates to GitHub homepage, gets the title, and performs page scrolling

Starting URL: https://github.com/

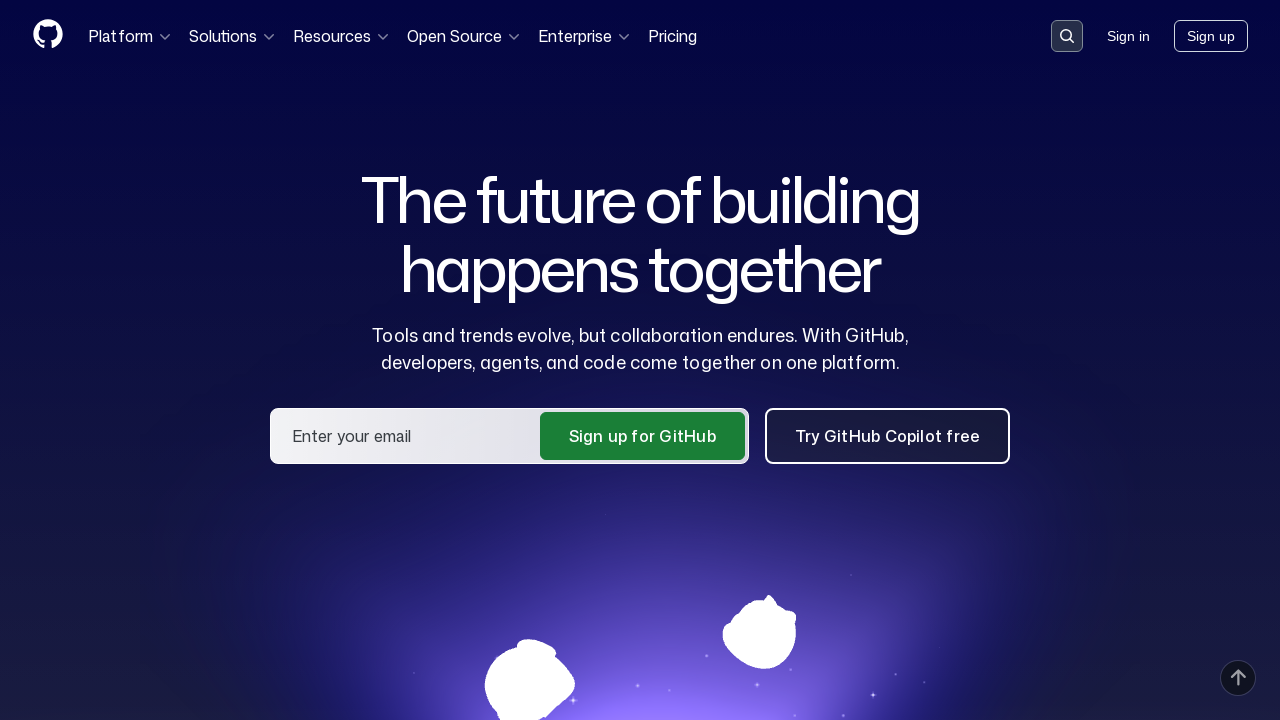

Retrieved GitHub homepage title
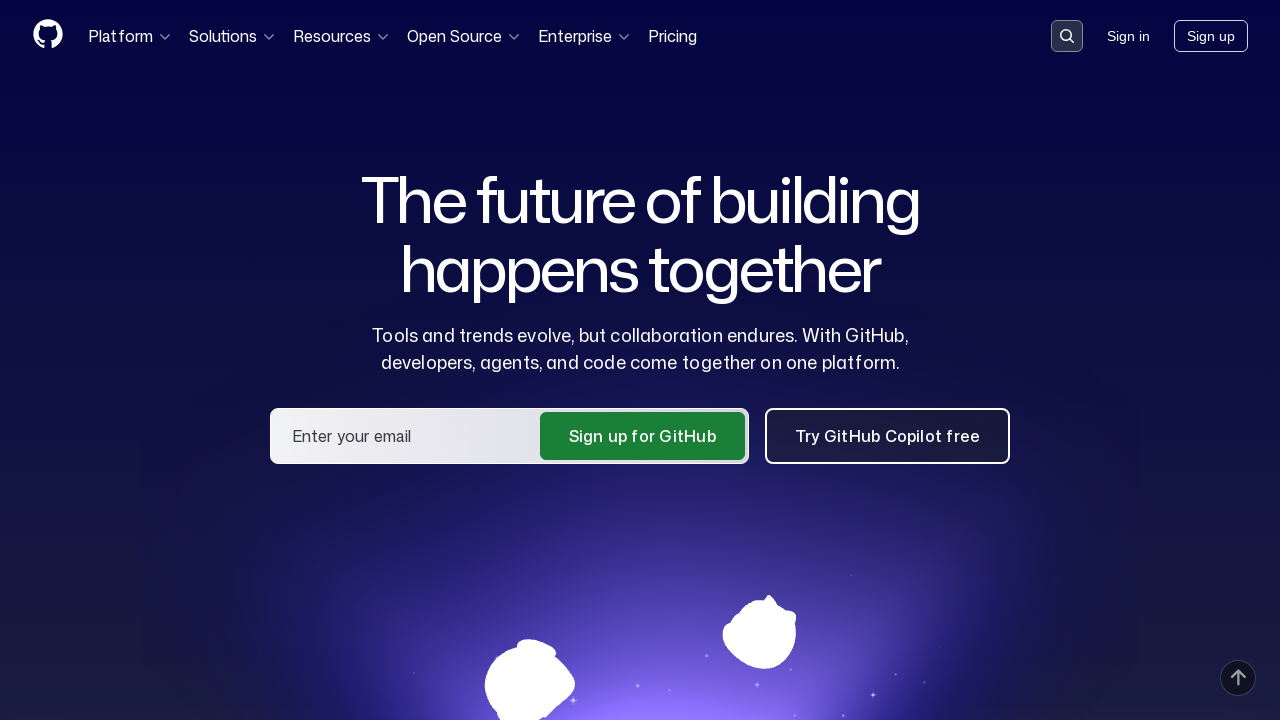

Scrolled down the page by 350 pixels
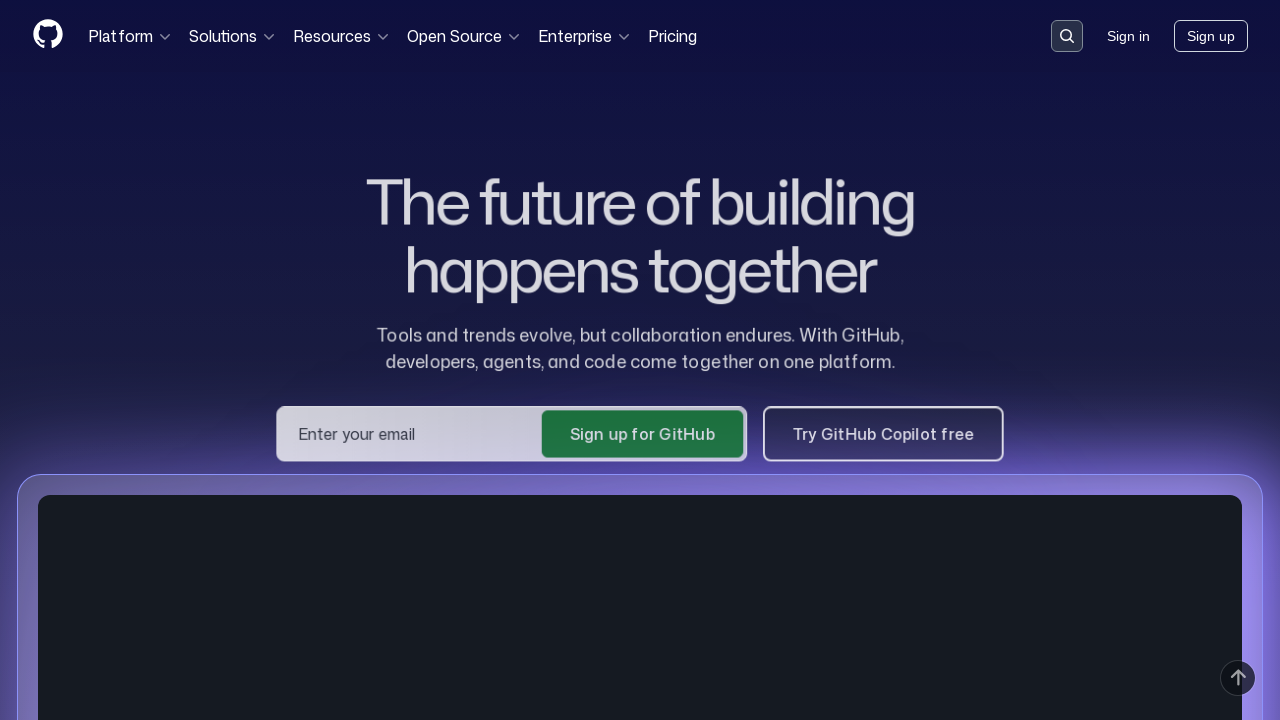

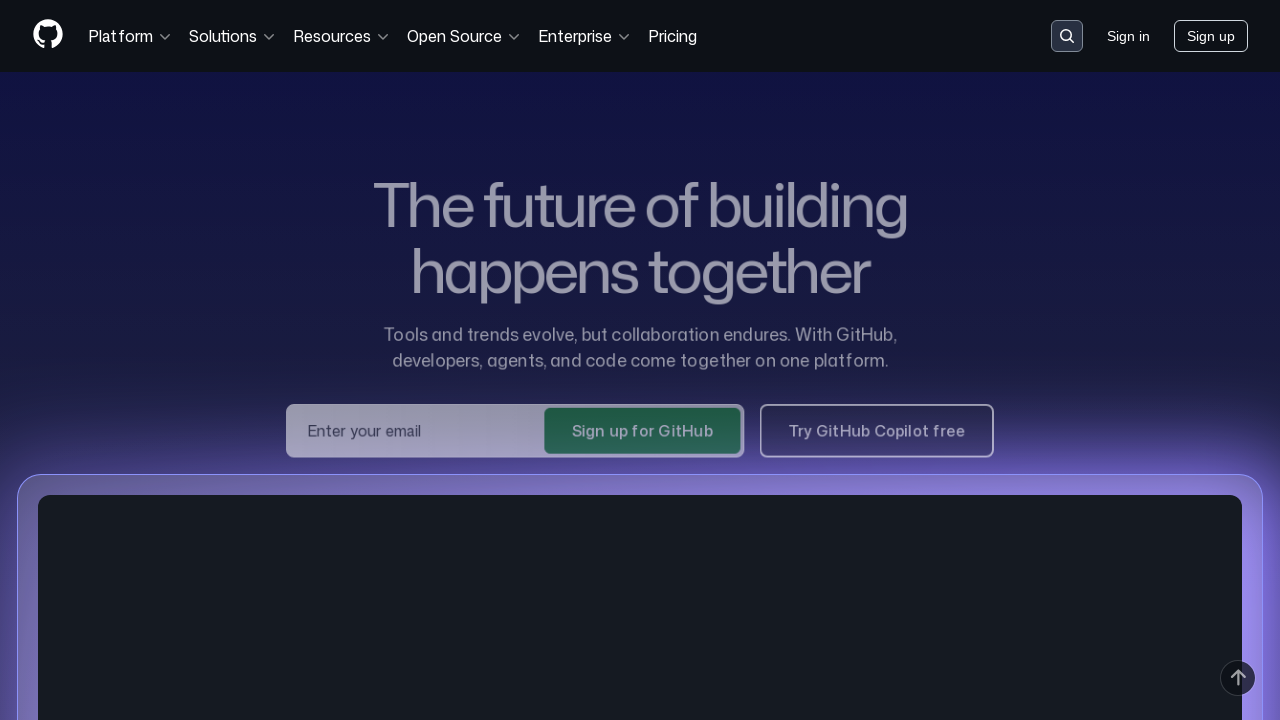